Tests navigation on the-internet.herokuapp.com by clicking on the "shifting_content" link and then clicking on an example element on the resulting page.

Starting URL: http://the-internet.herokuapp.com/

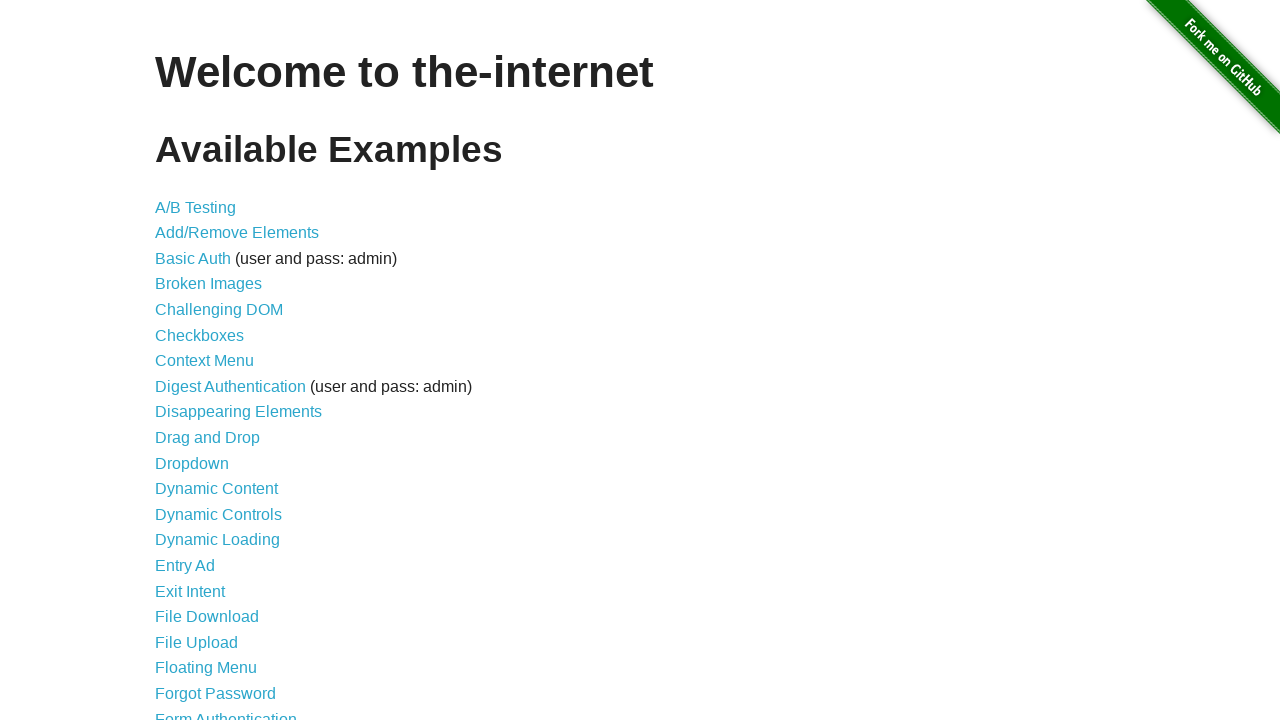

Clicked on the 'Shifting Content' link at (212, 523) on a:has-text('Shifting Content')
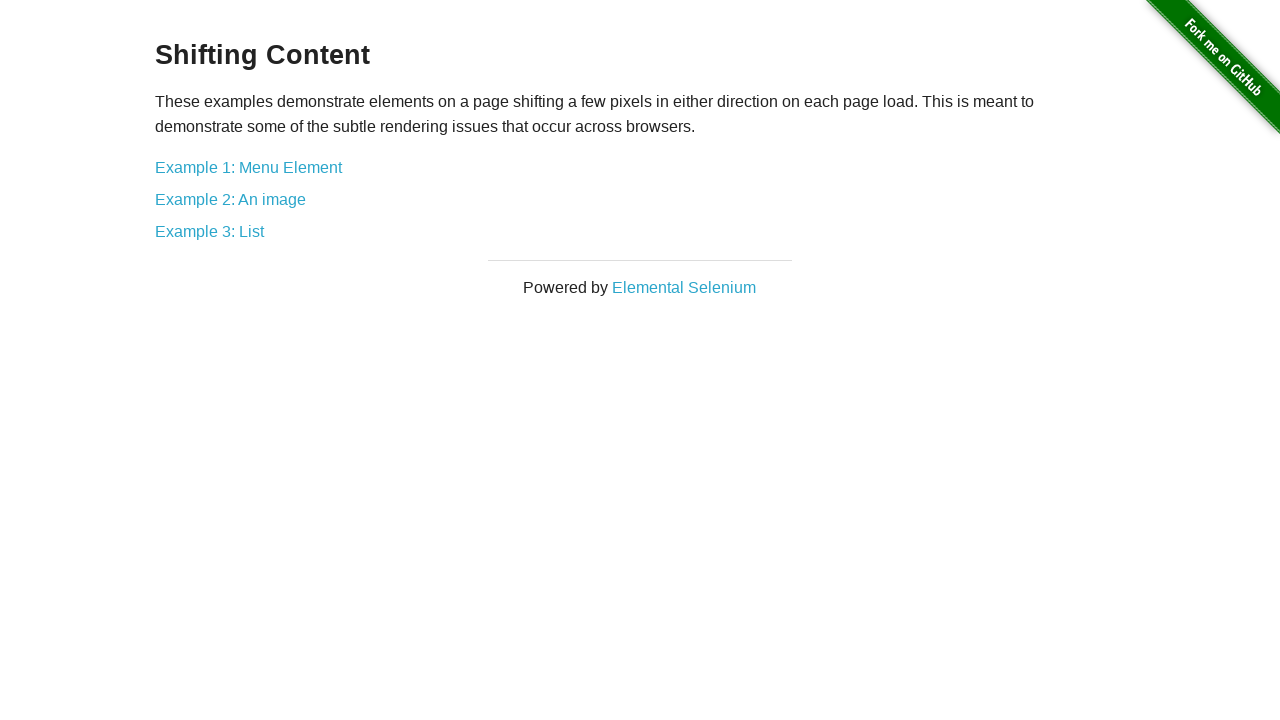

Example section loaded
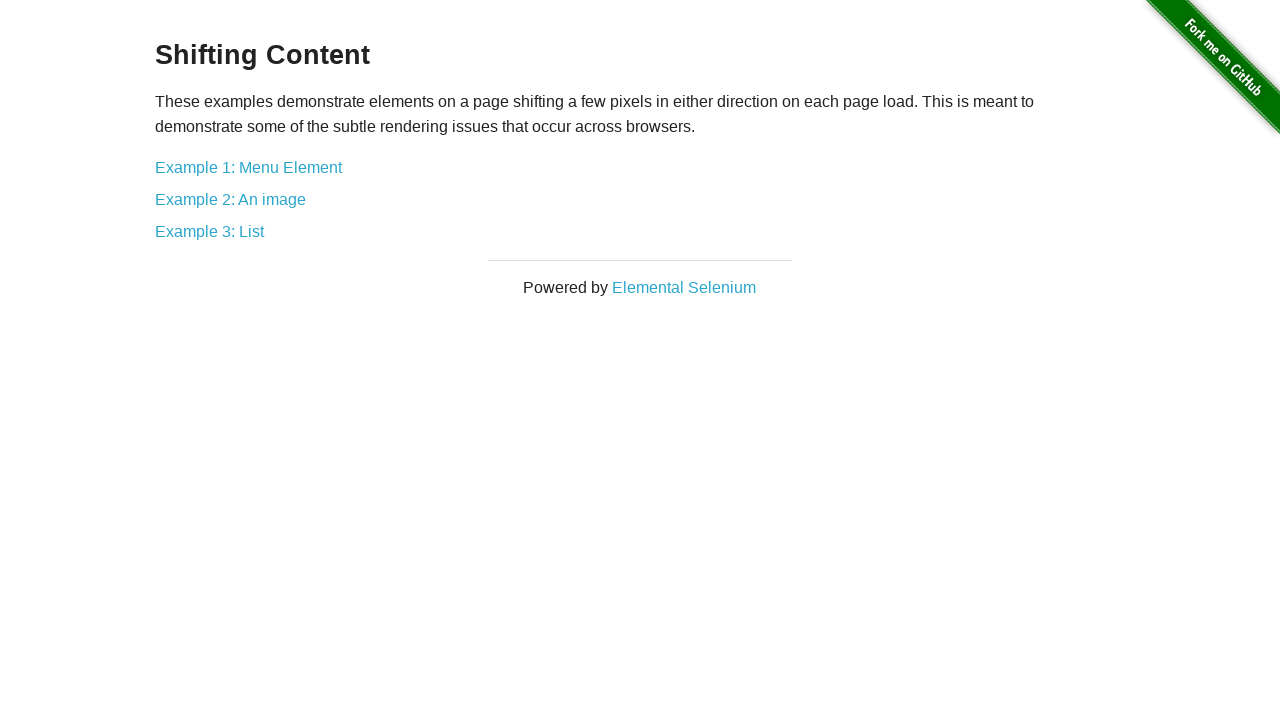

Clicked on the example element at (640, 139) on .example
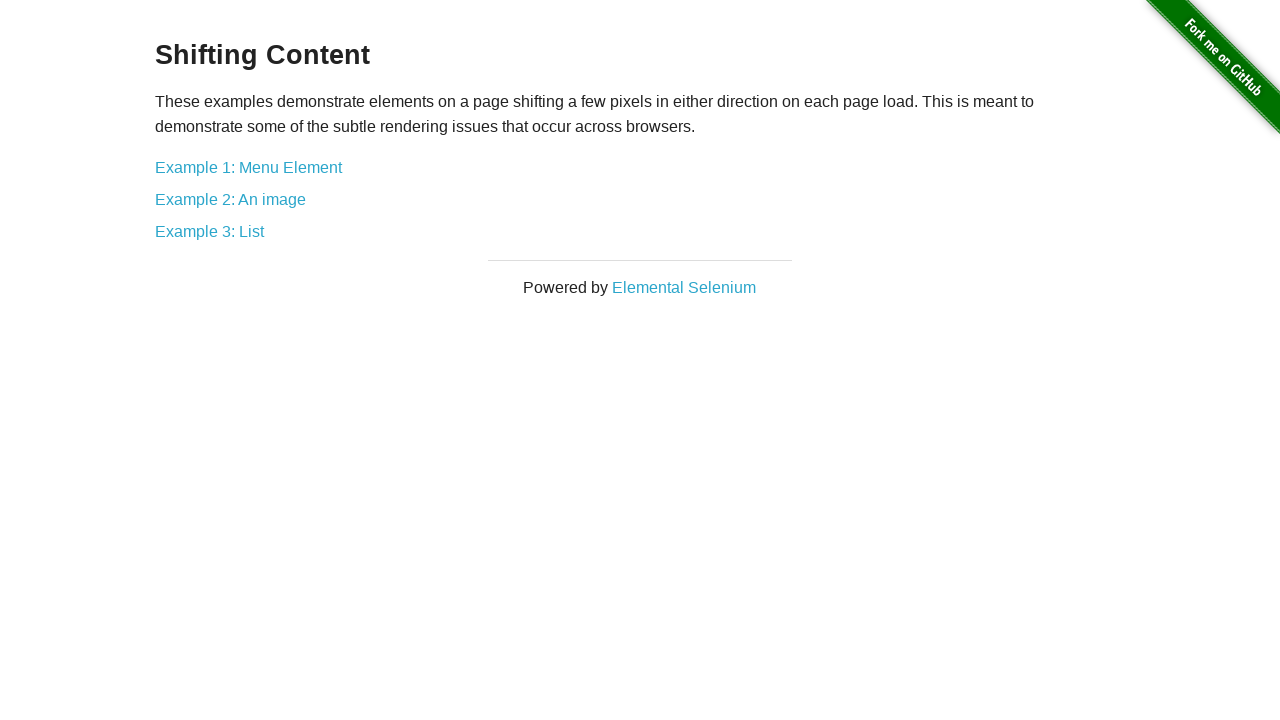

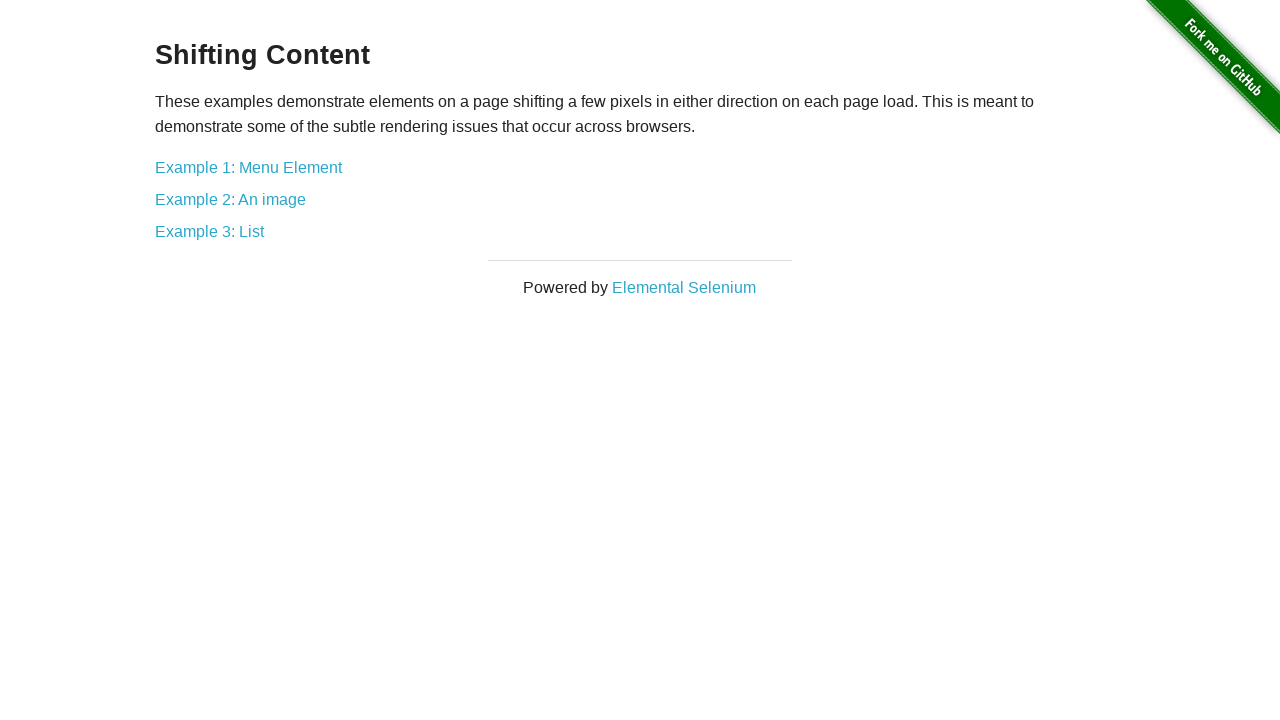